Tests multiple window handling by opening child browser windows from W3Schools tutorial links and switching between them

Starting URL: https://www.w3schools.com/js/js_assignment.asp

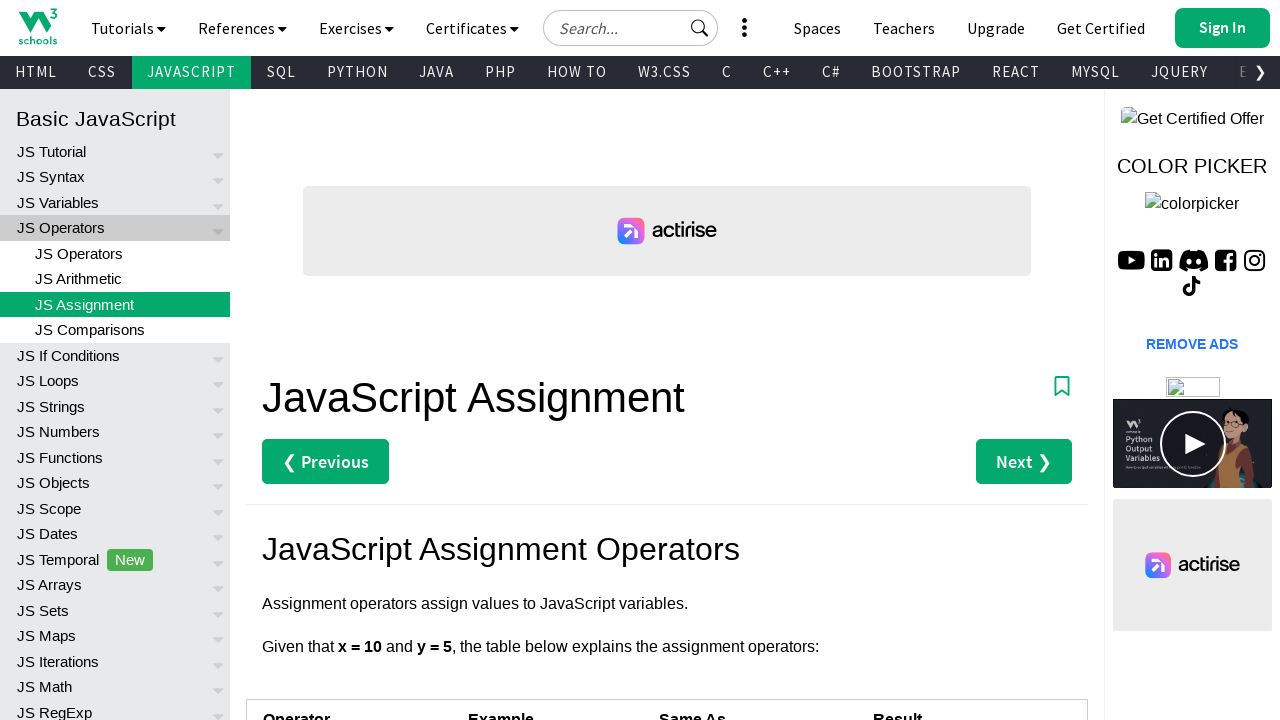

Clicked first try it example link and opened new child window at (334, 360) on a[href='tryit.asp?filename=tryjs_assign_equal']
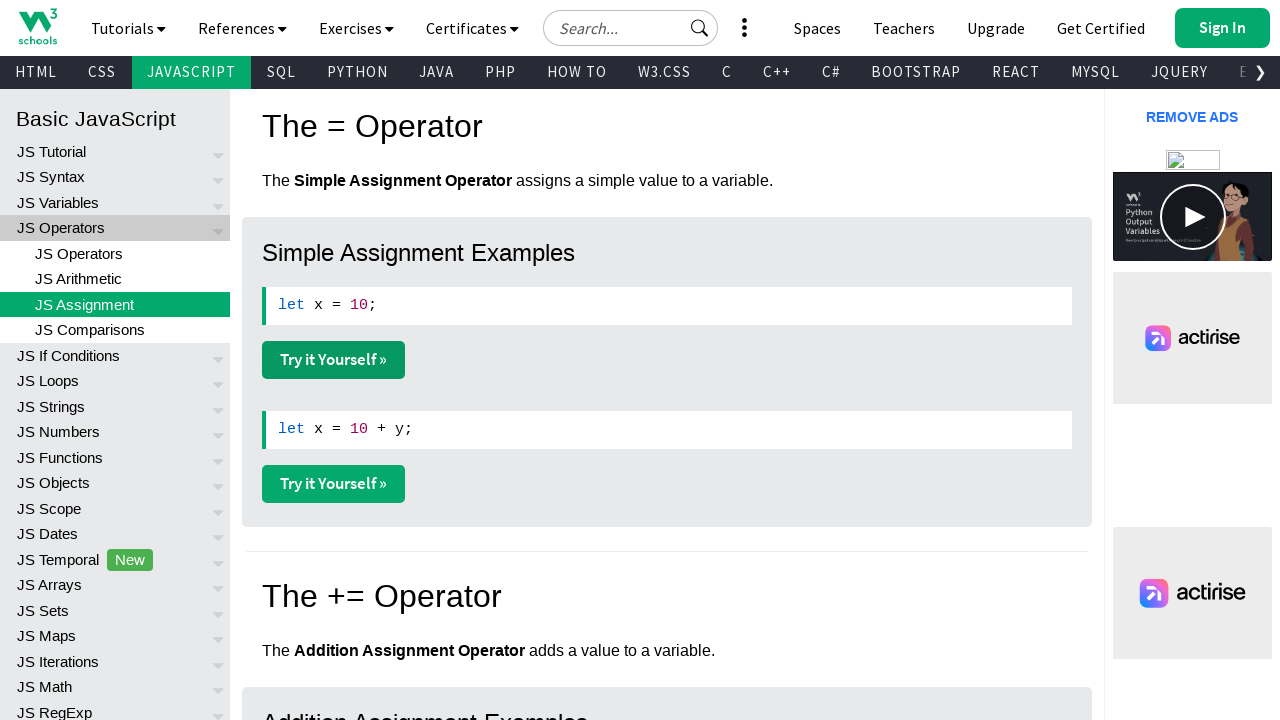

Clicked second try it example link and opened another child window at (334, 361) on a[href='tryit.asp?filename=tryjs_assign_minequal']
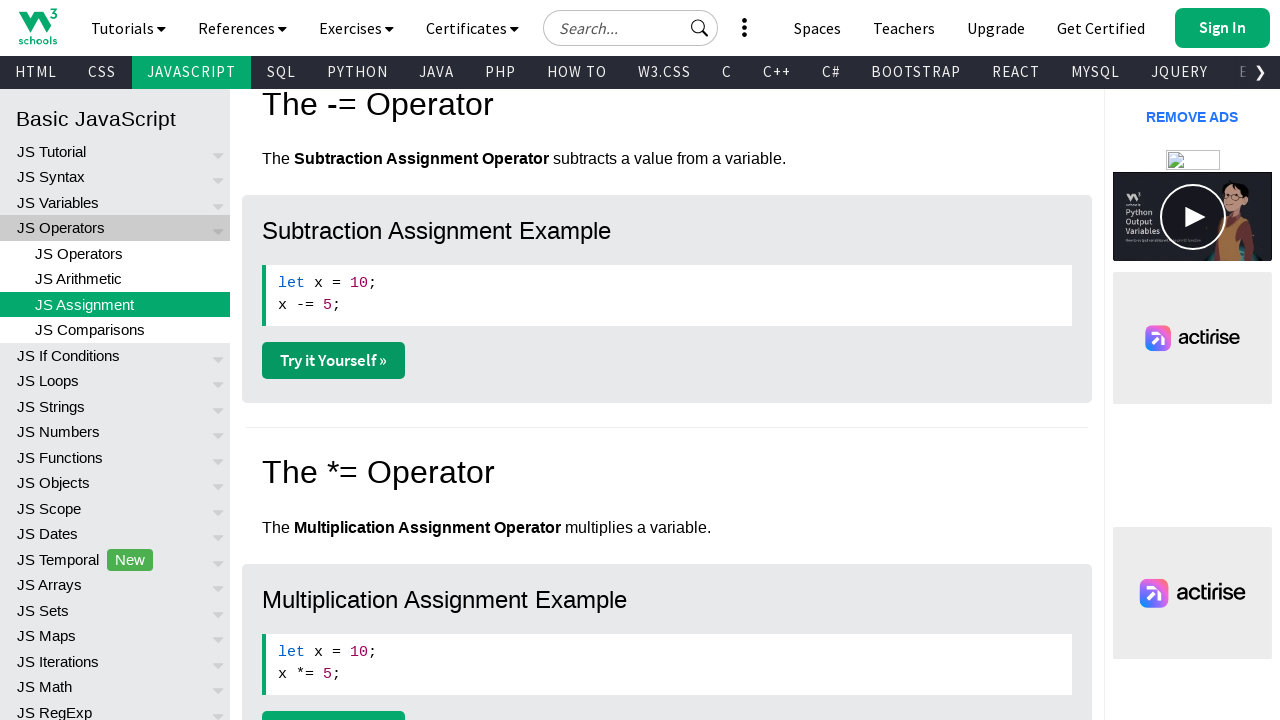

Retrieved all open pages/windows from context
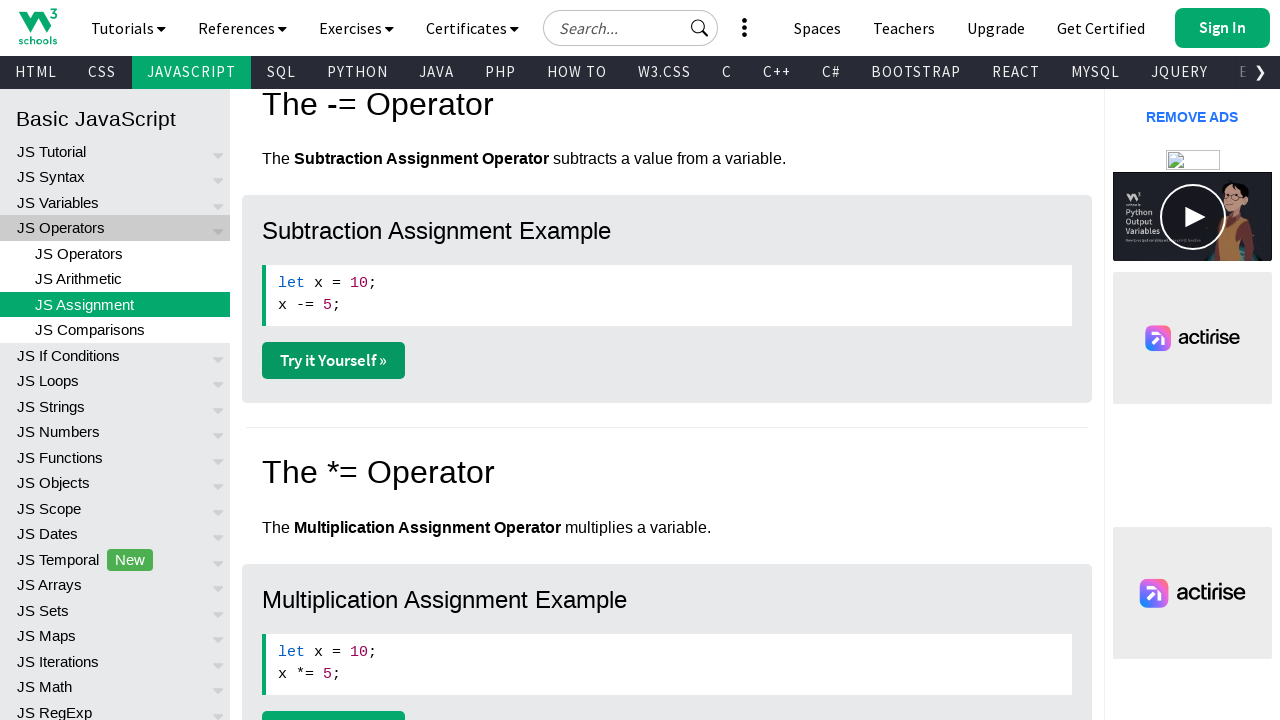

Checked window with URL: https://www.w3schools.com/js/js_assignment.asp - does not match target
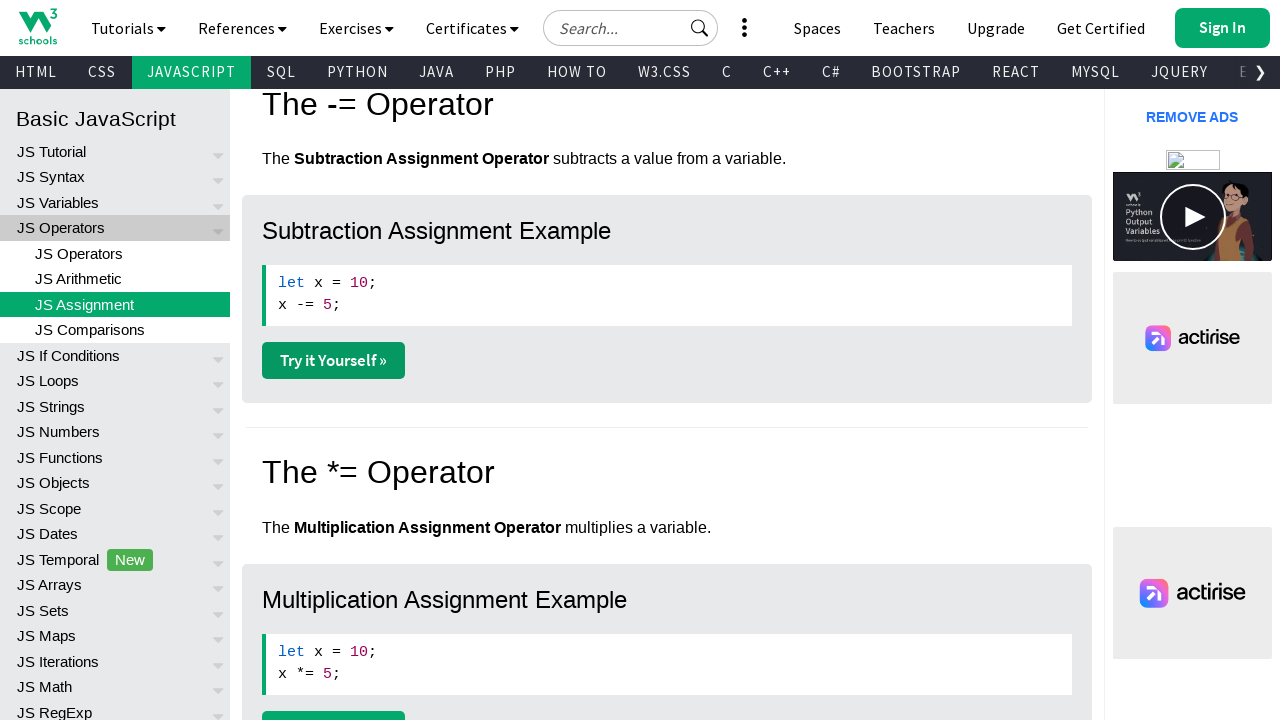

Found target window with matching URL: https://www.w3schools.com/js/tryit.asp?filename=tryjs_assign_equal
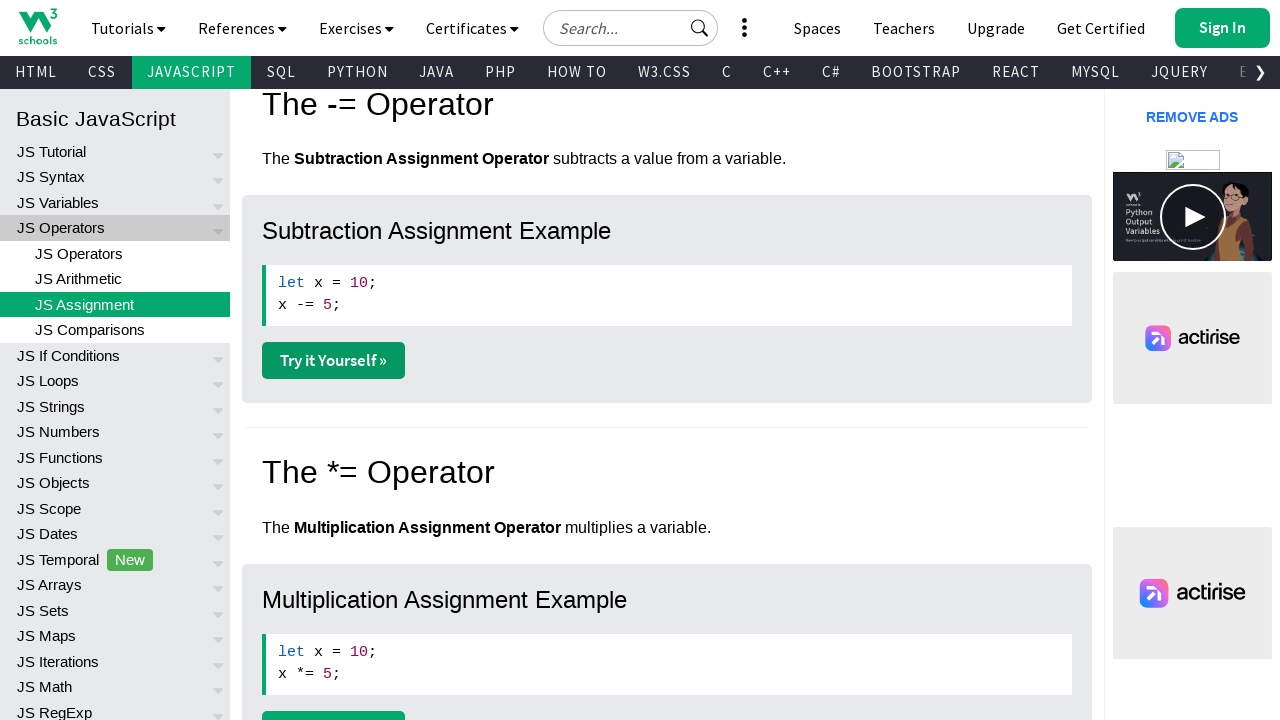

Checked window with URL: https://www.w3schools.com/js/tryit.asp?filename=tryjs_assign_minequal - does not match target
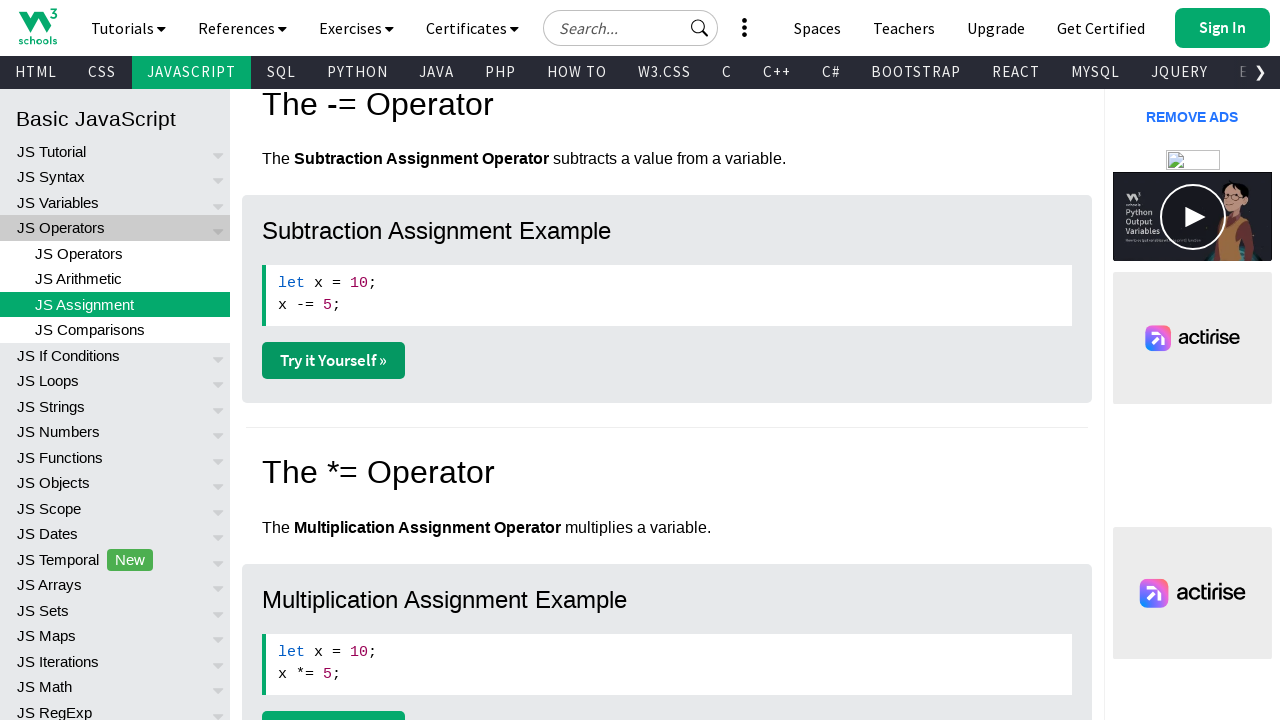

Switched focus to target window by bringing it to front
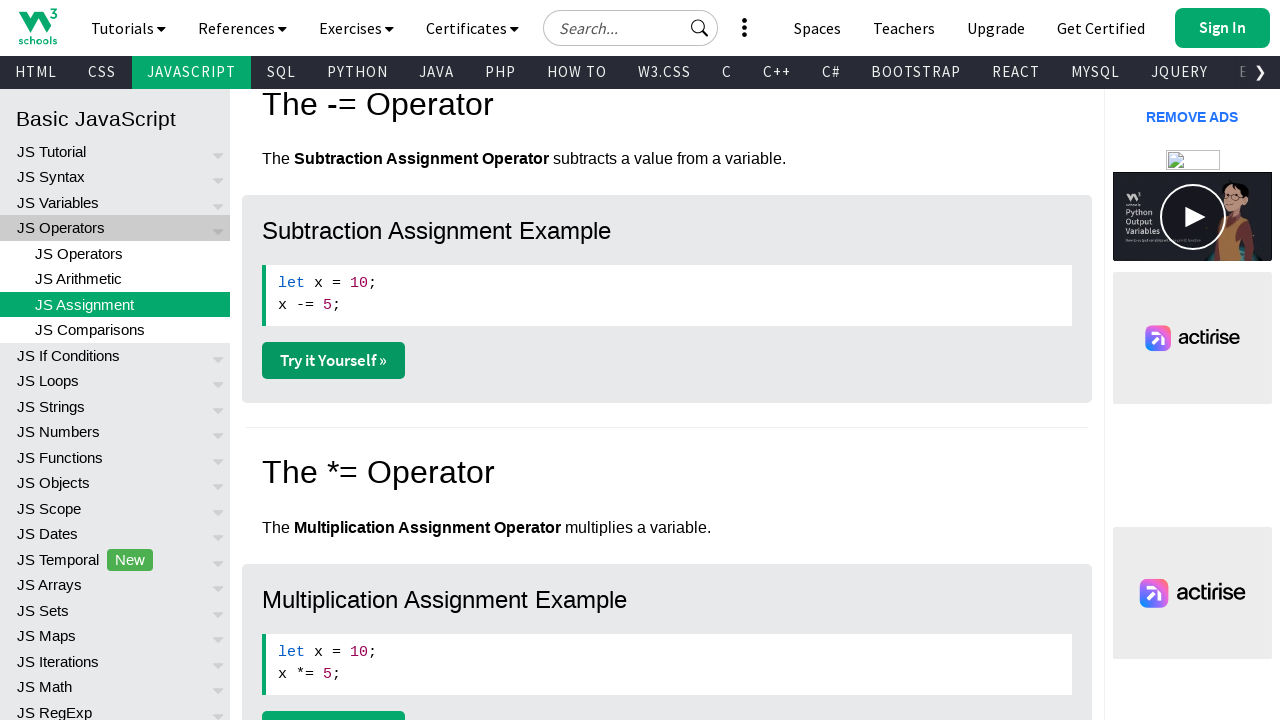

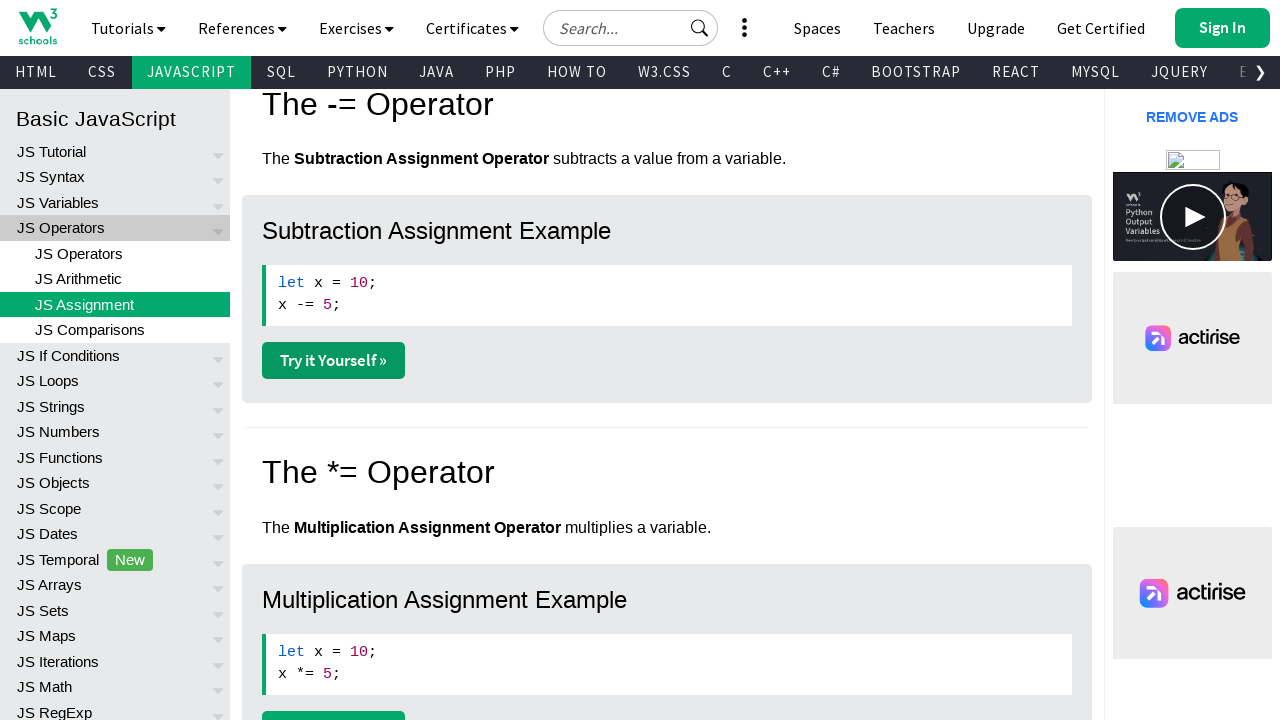